Navigates to Rahul Shetty Academy website and verifies the page title can be retrieved

Starting URL: https://www.rahulshettyacademy.com

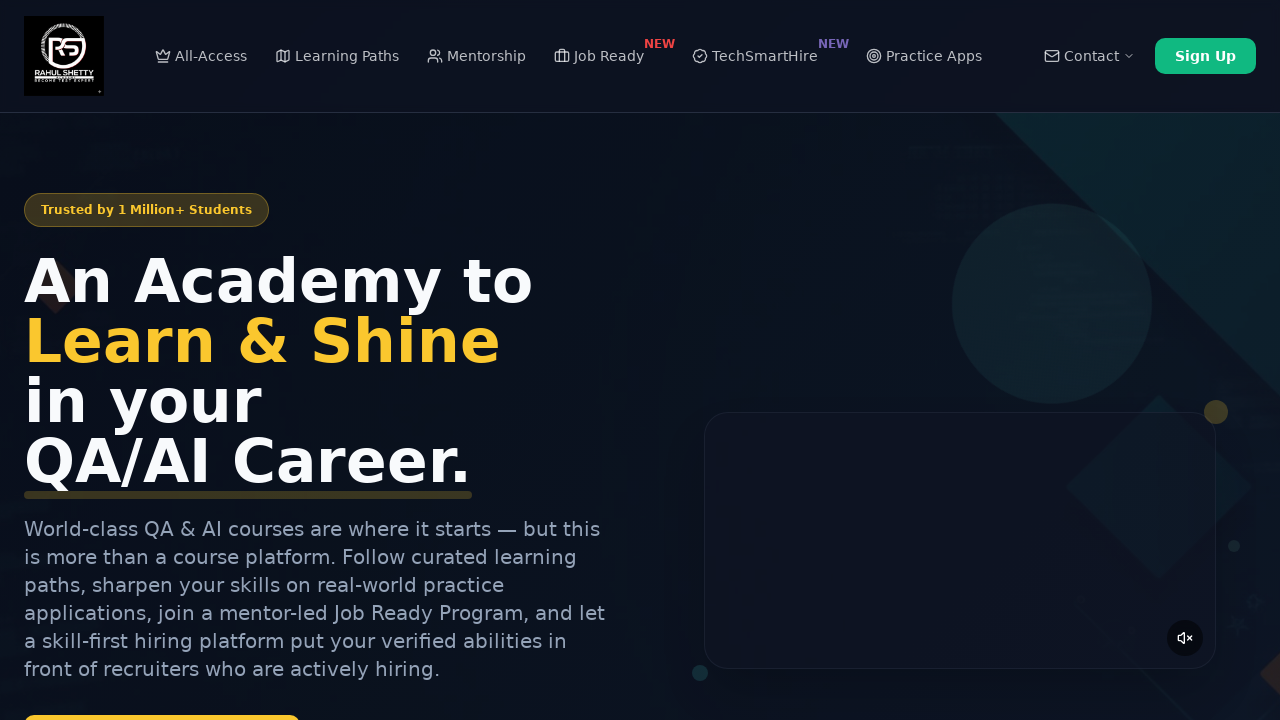

Navigated to Rahul Shetty Academy website
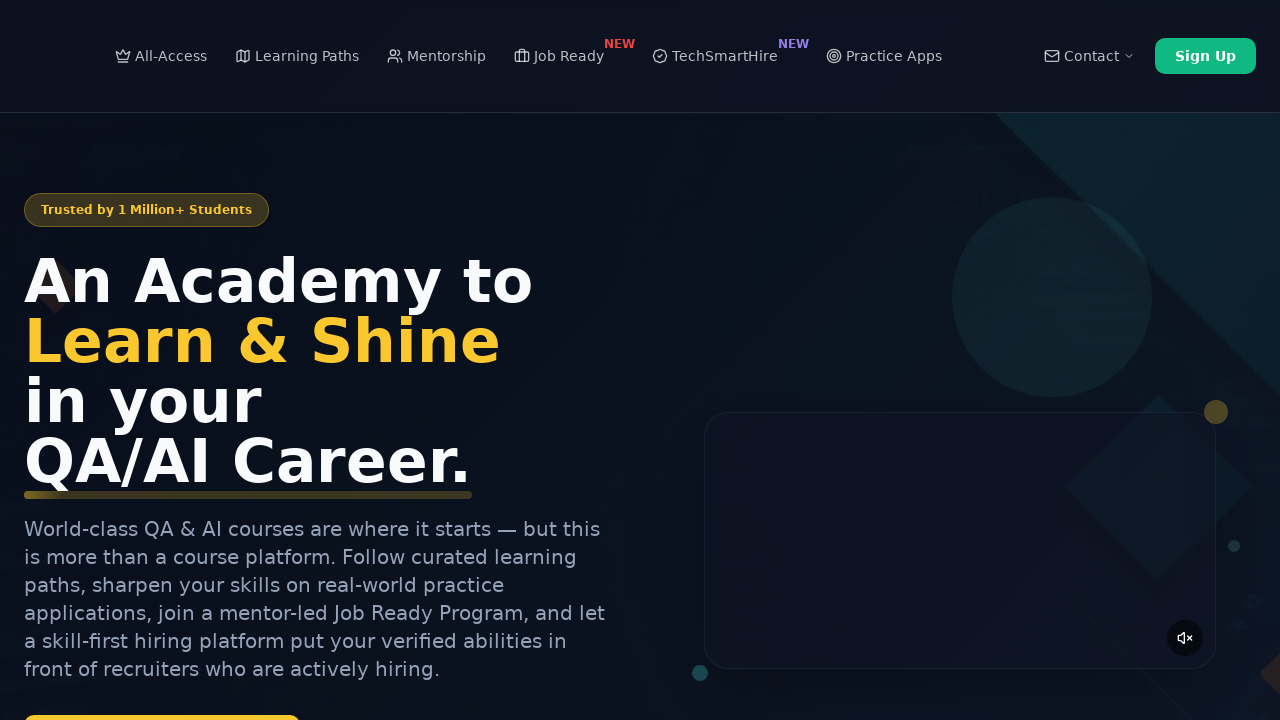

Retrieved page title: Rahul Shetty Academy | QA Automation, Playwright, AI Testing & Online Training
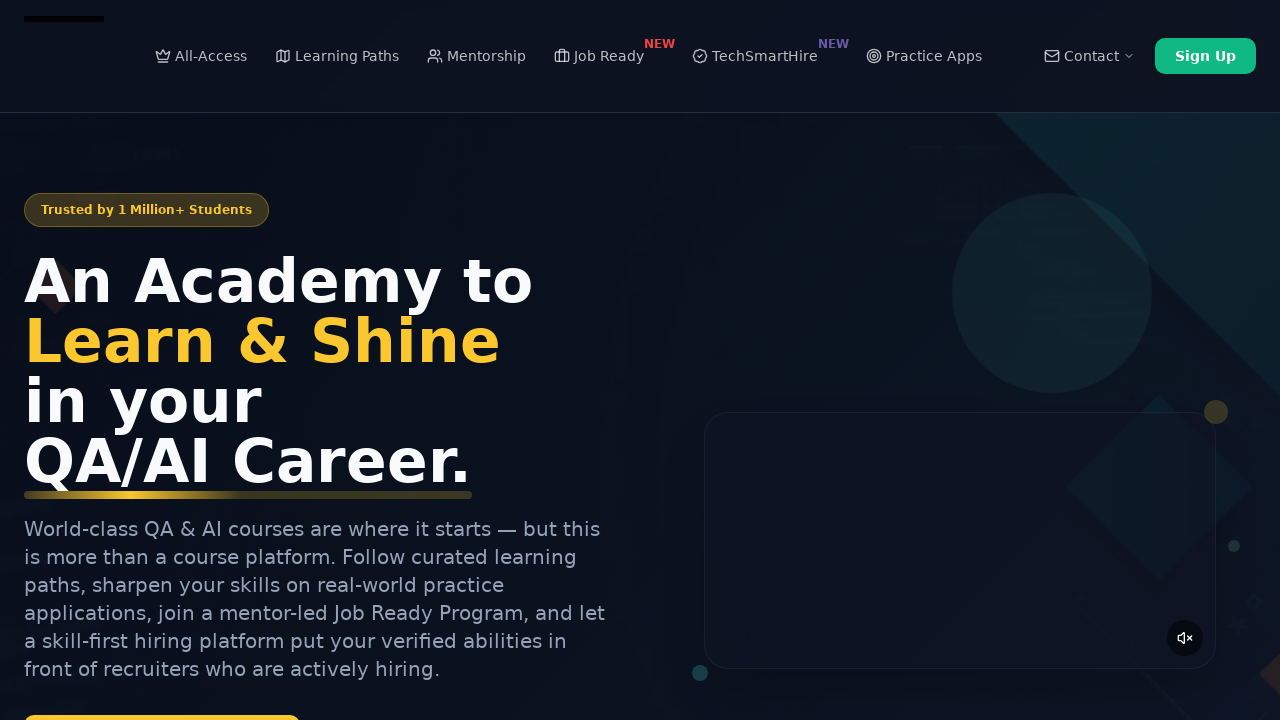

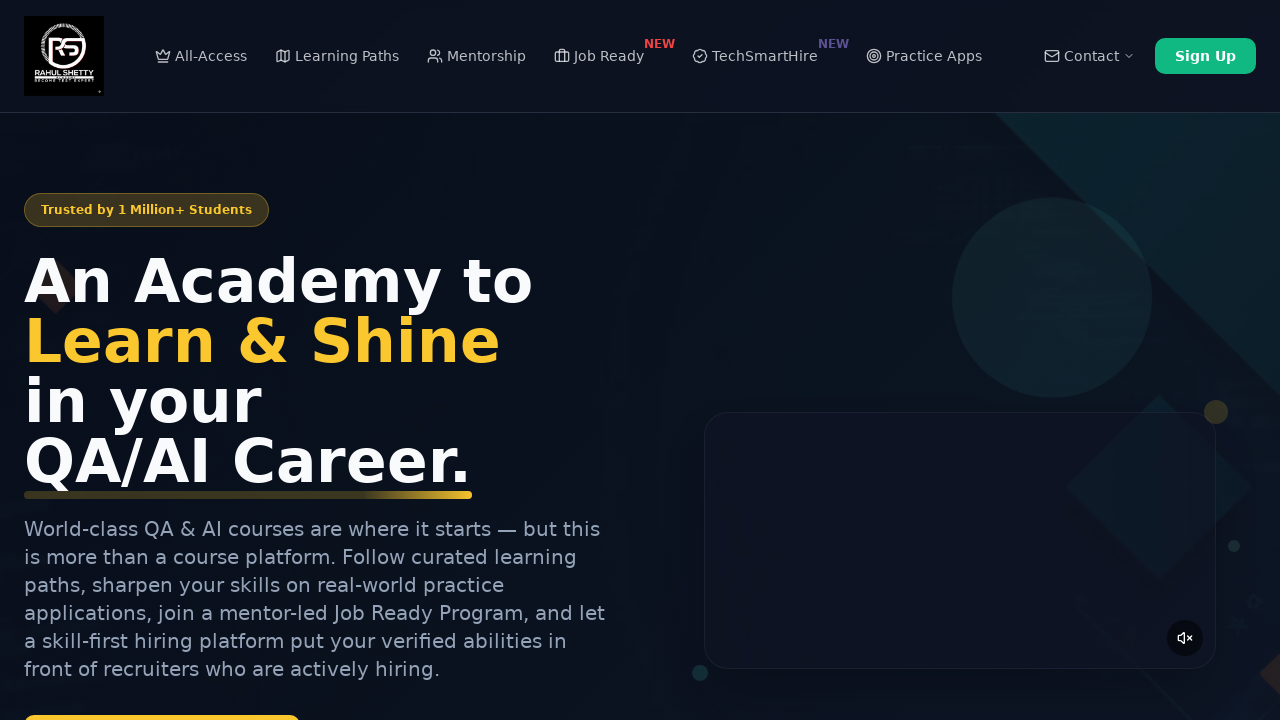